Tests various mouse interaction events (left click, double click, right click) on an interactive element and verifies the text changes

Starting URL: https://v1.training-support.net/selenium/input-events

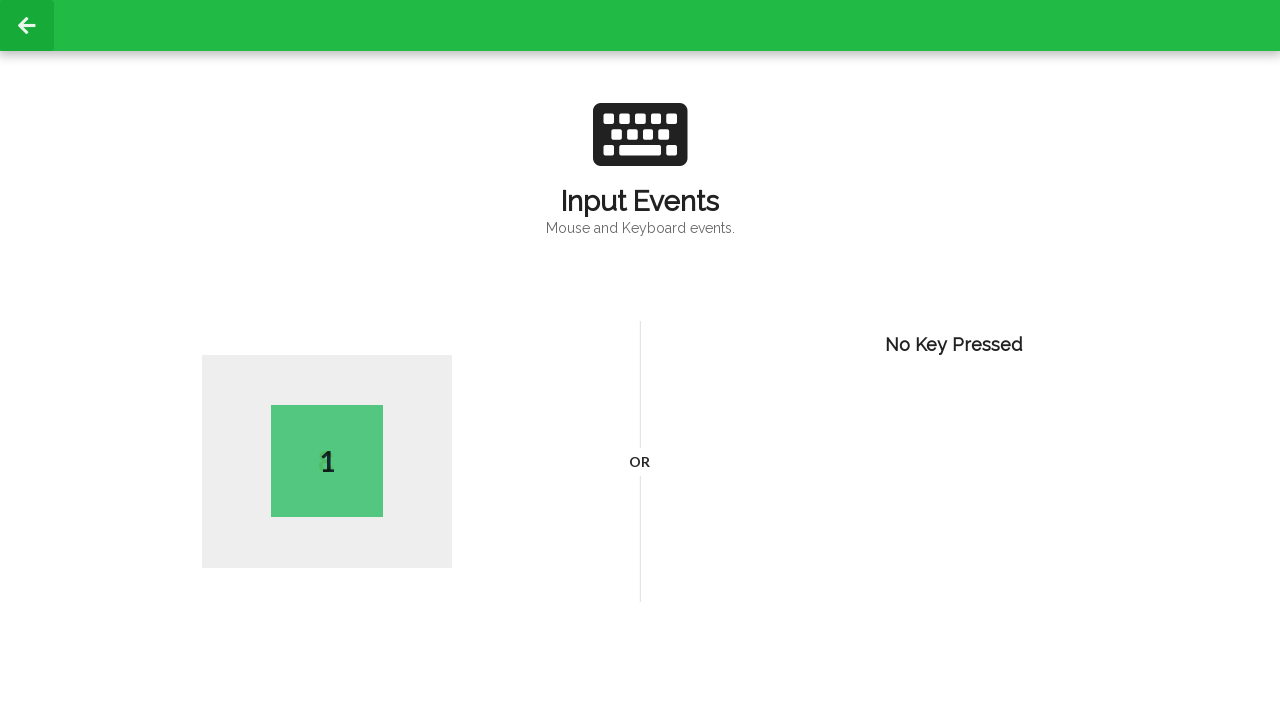

Performed left click on body element at (640, 360) on body
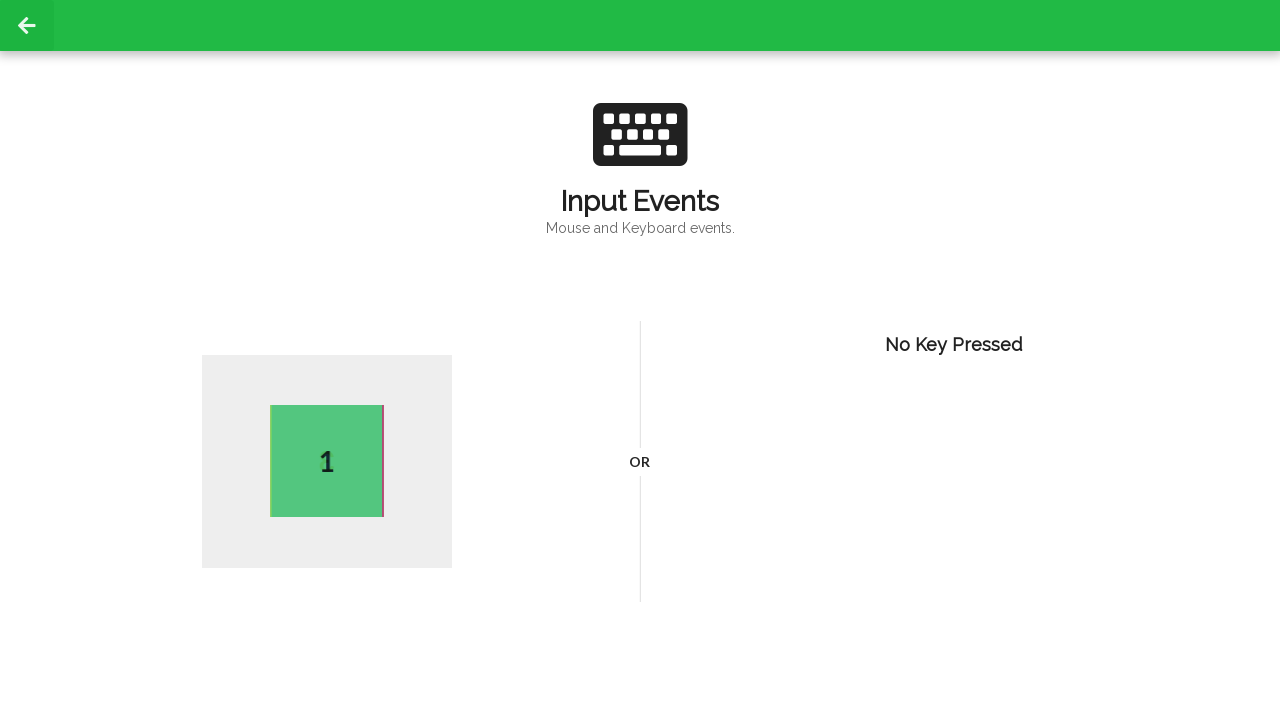

Active element appeared after left click
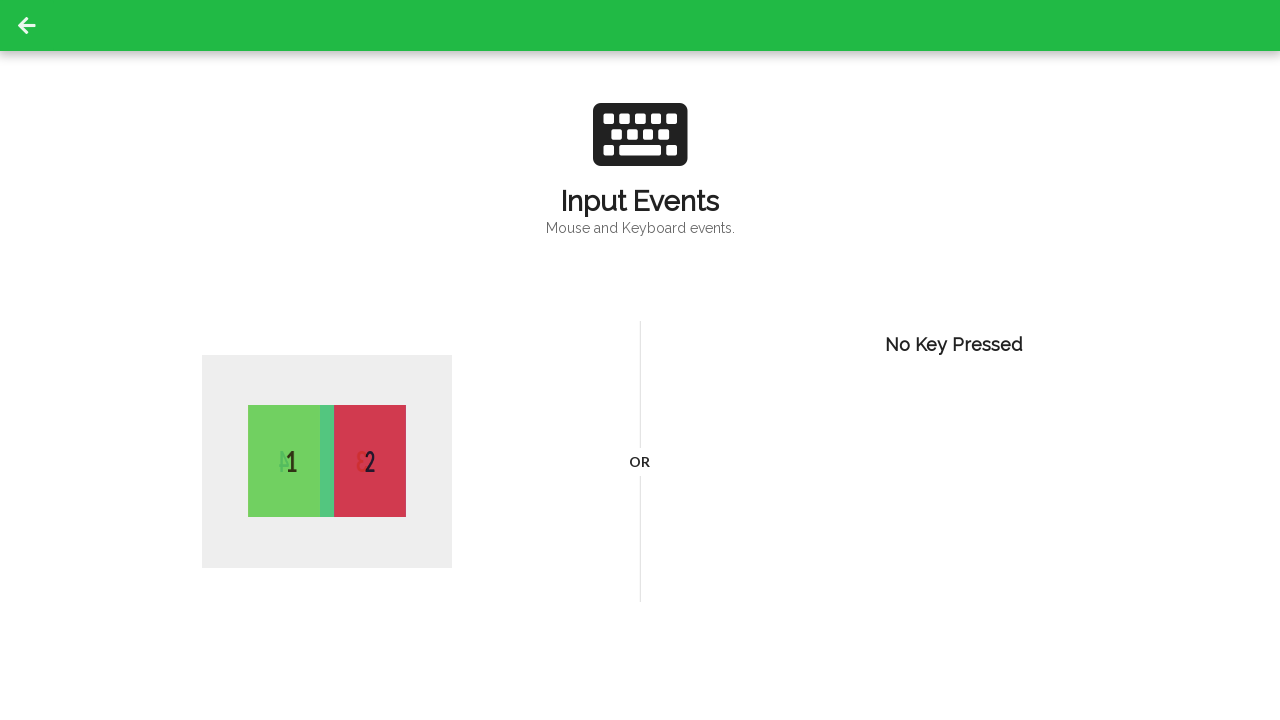

Performed double click on body element at (640, 360) on body
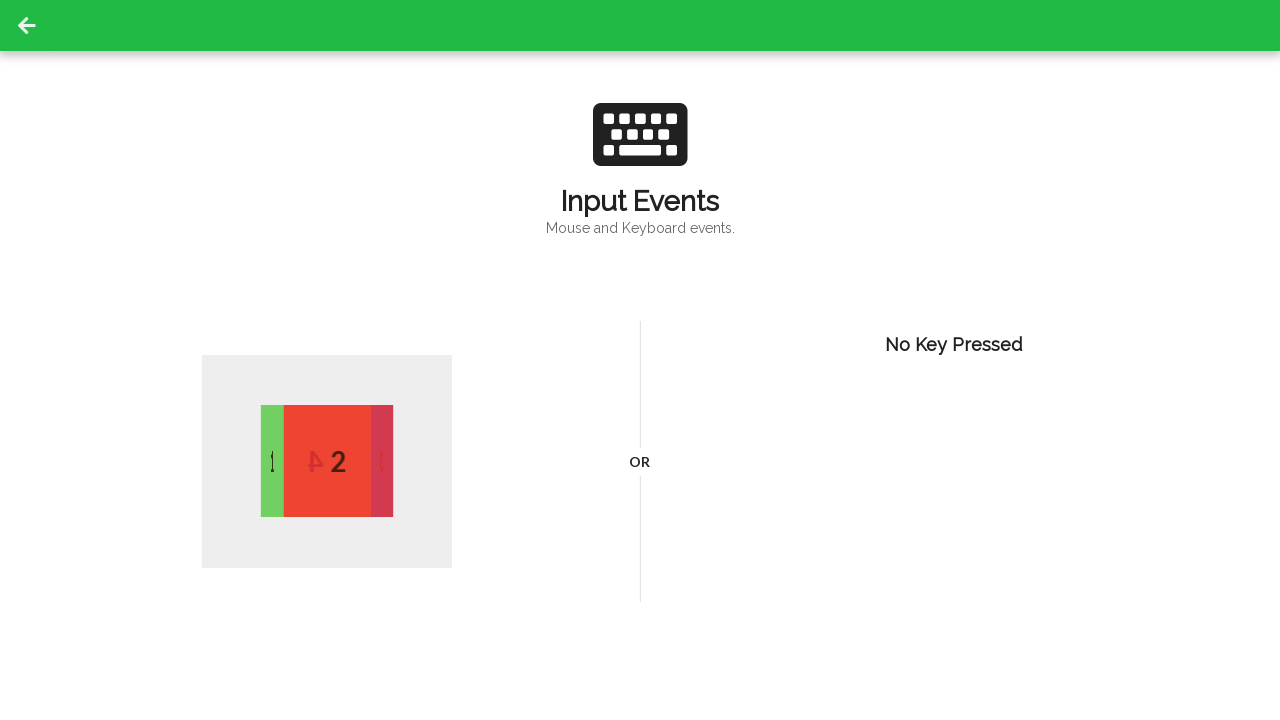

Active element updated after double click
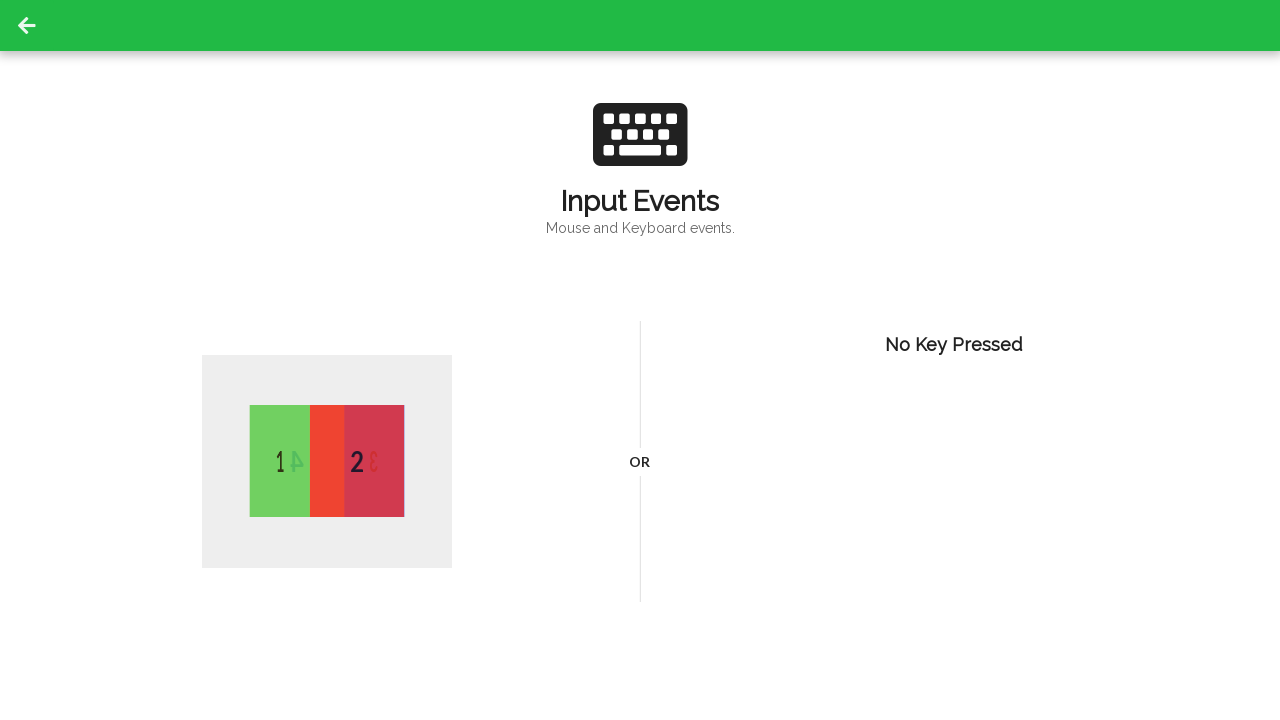

Performed right click on body element at (640, 360) on body
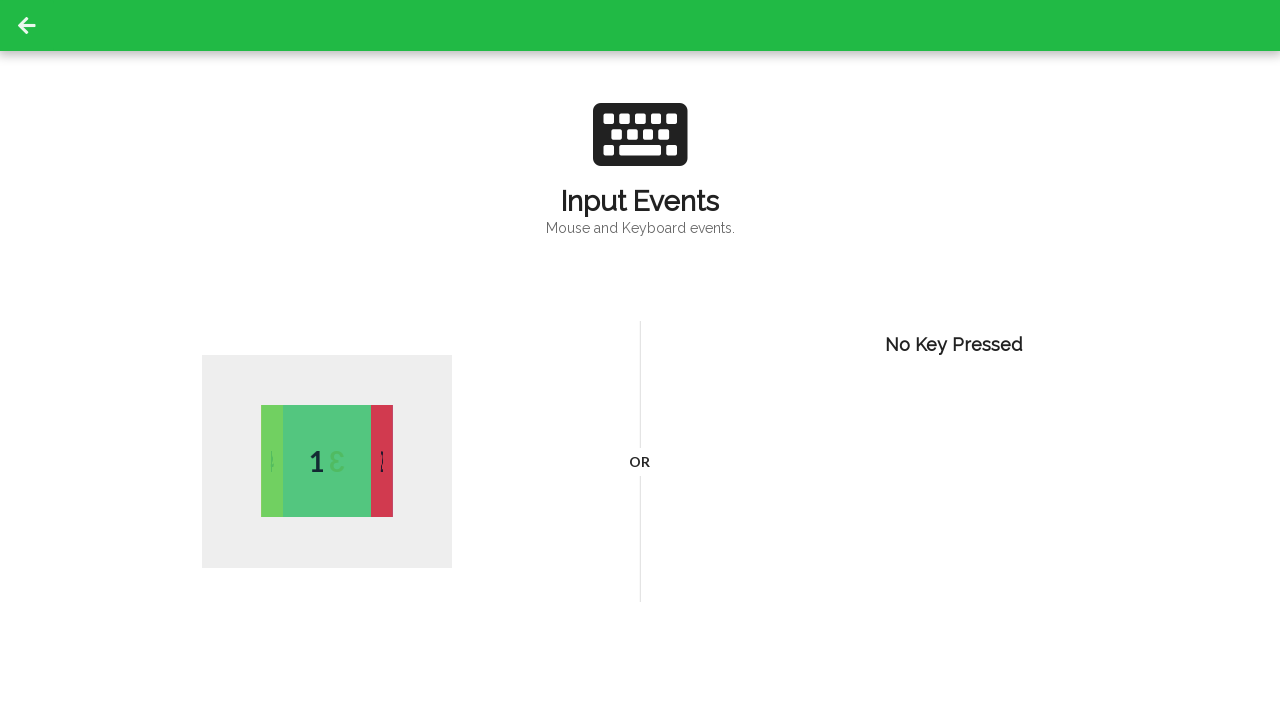

Active element updated after right click
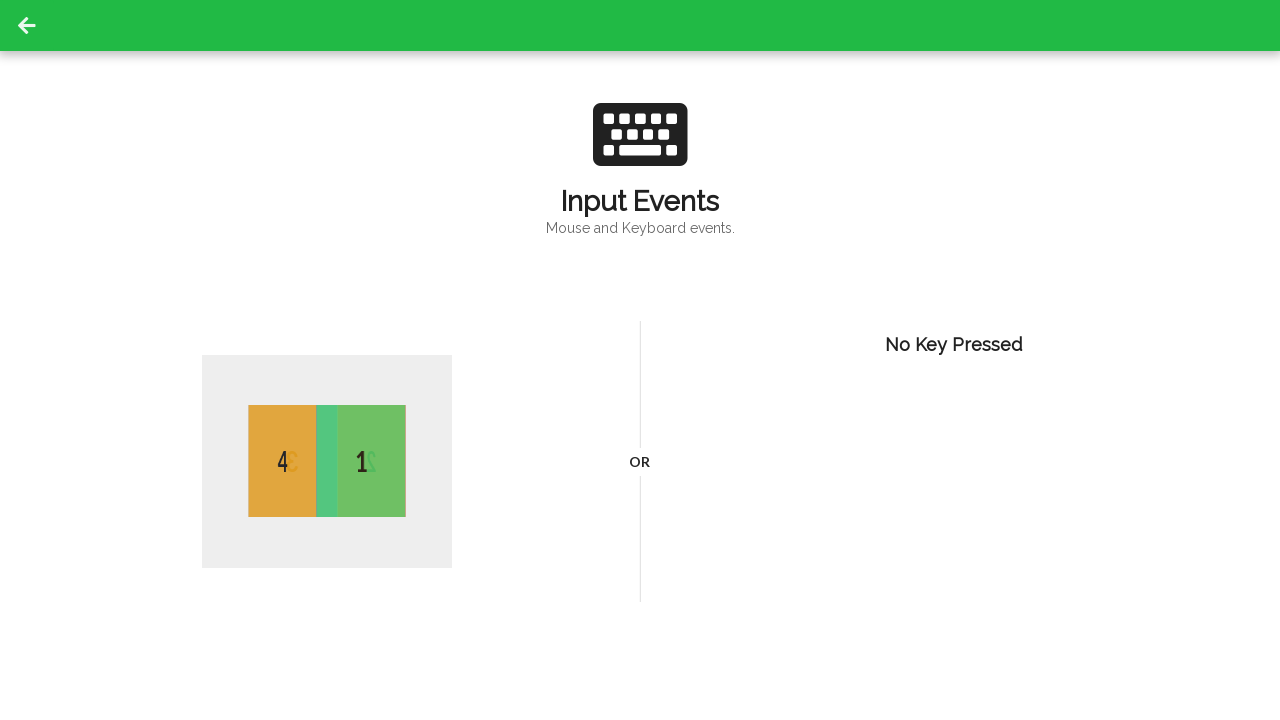

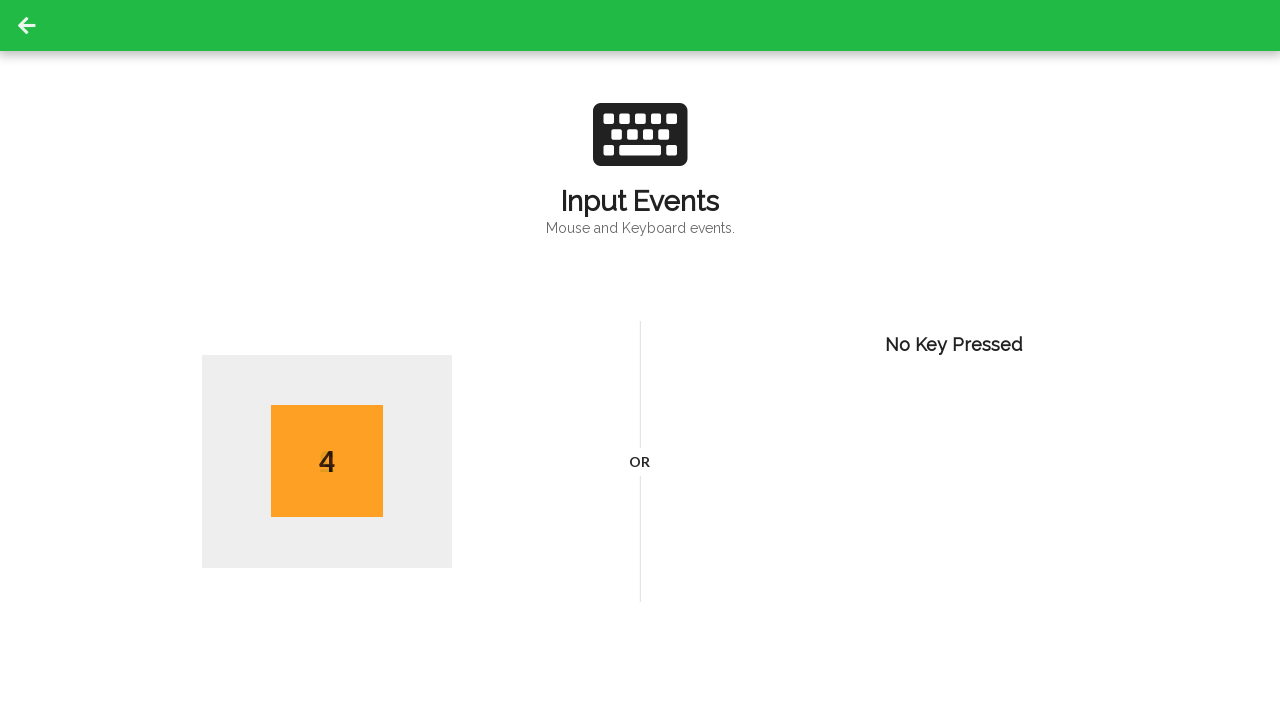